Navigates to the Material DB application homepage and then to a specific user page to verify pages load correctly

Starting URL: https://material-db.vercel.app

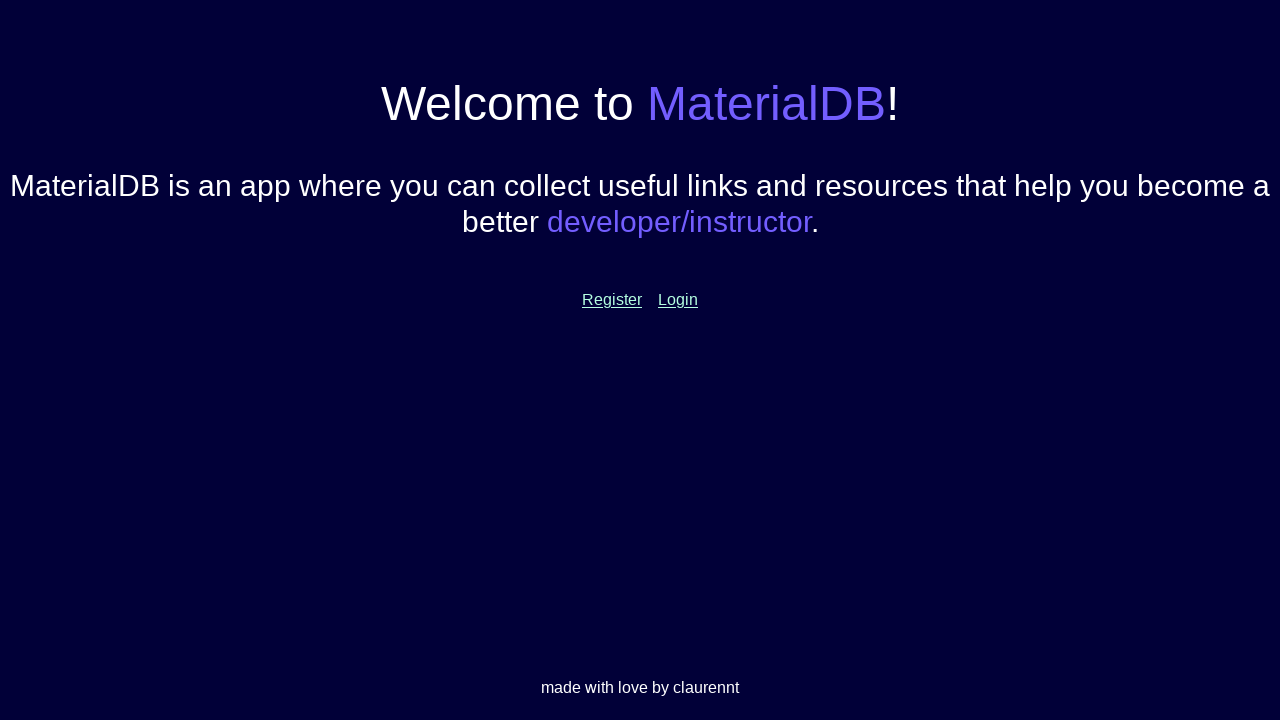

Homepage loaded with networkidle state
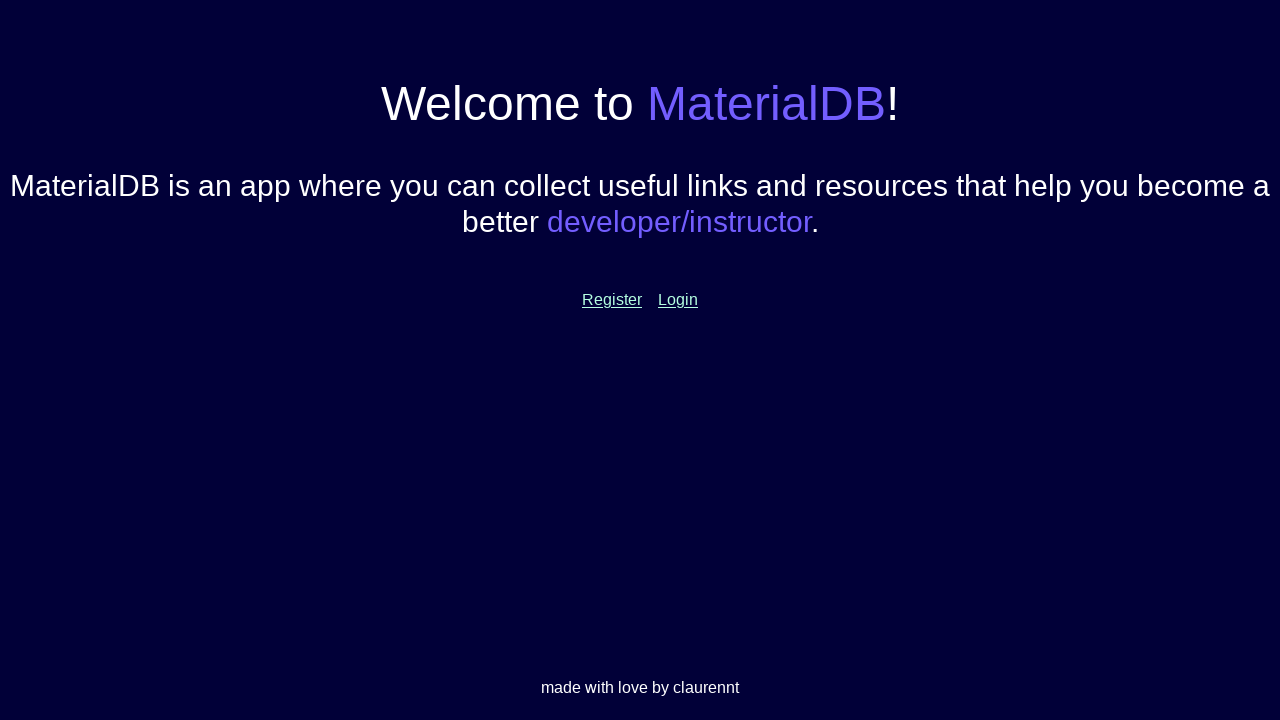

Navigated to Material DB application user page with userId=658311ccf9b1f53a8d01b78c
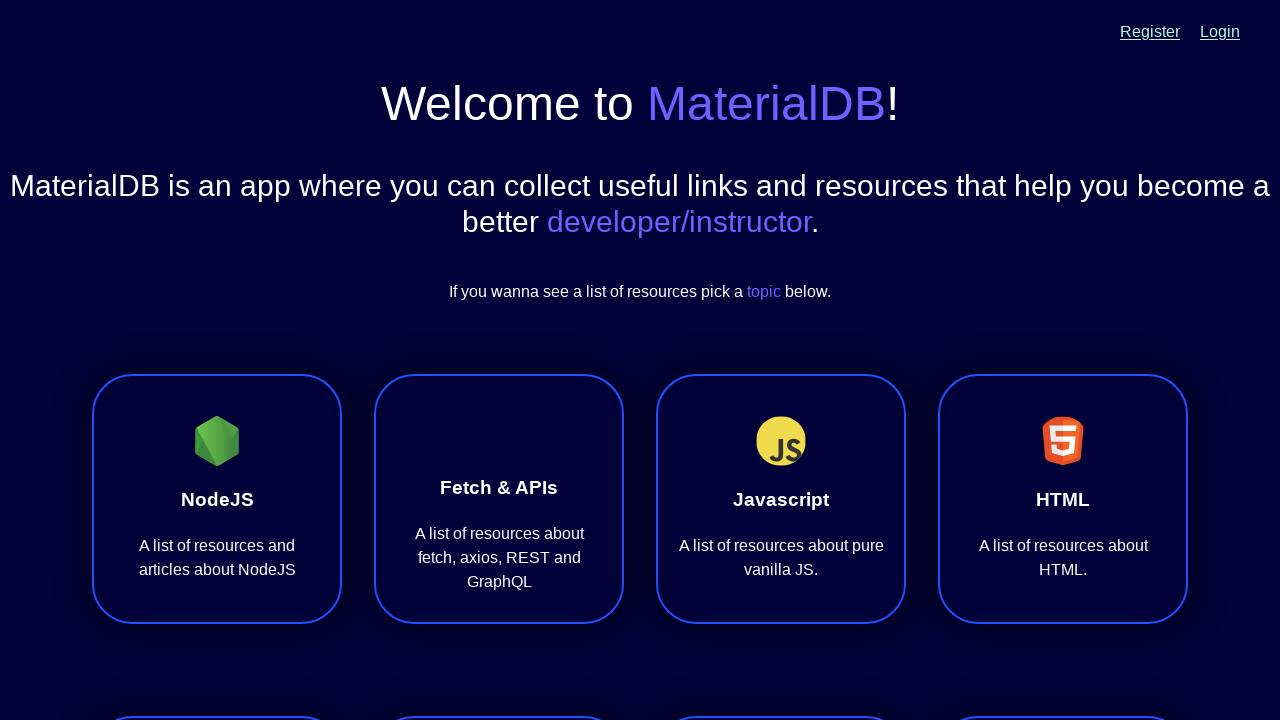

User page loaded with networkidle state
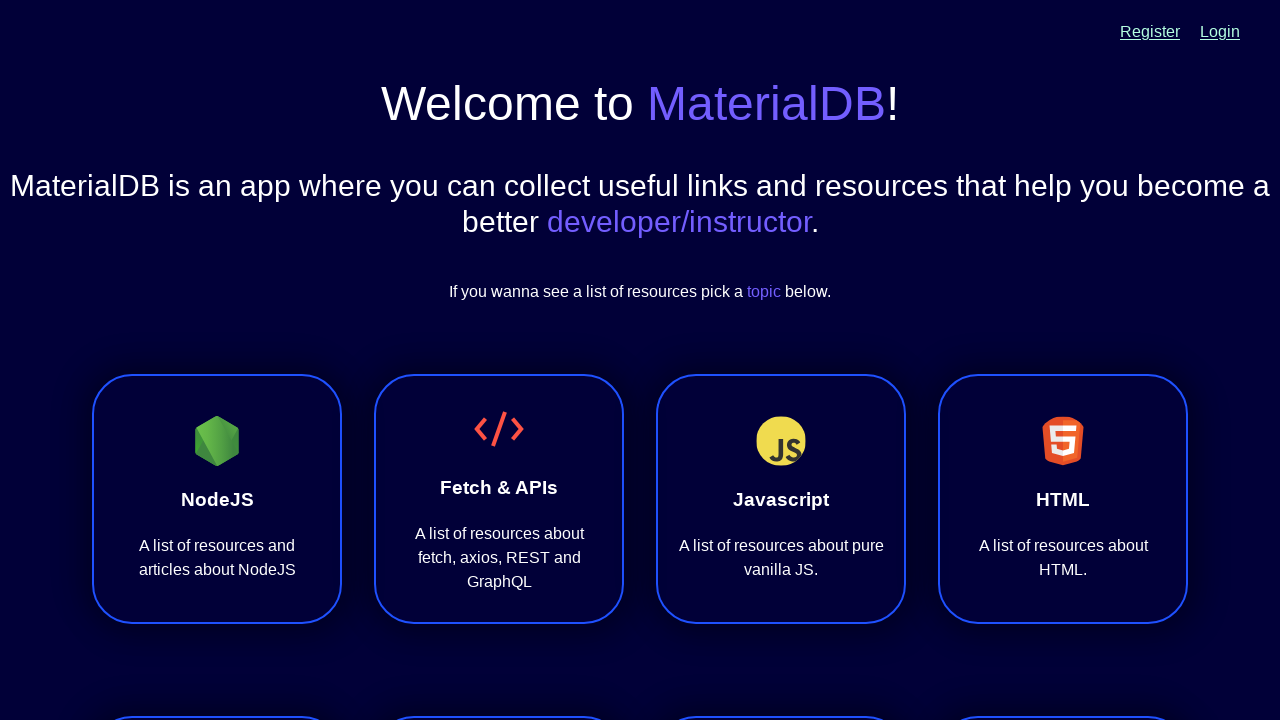

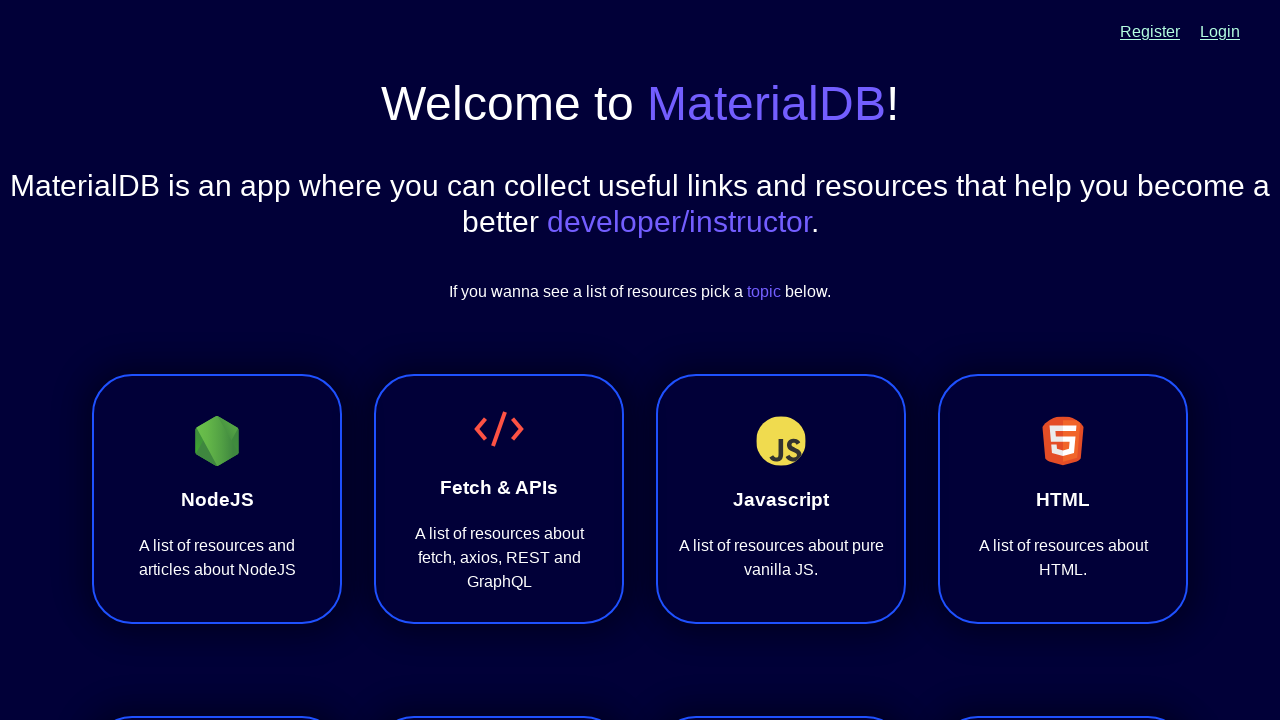